Tests filtering products by the "selenium" category on the shop page by clicking the selenium category link and verifying products are filtered.

Starting URL: https://practice.automationtesting.in/shop/

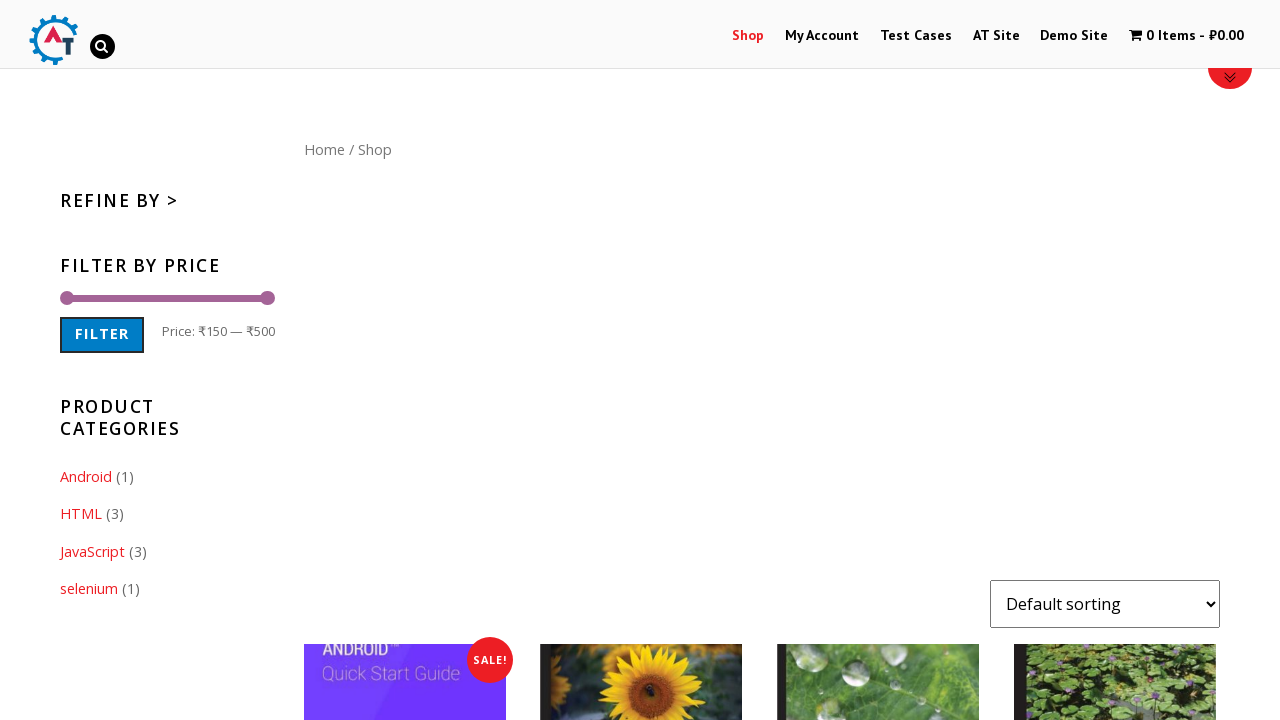

Located selenium category link element
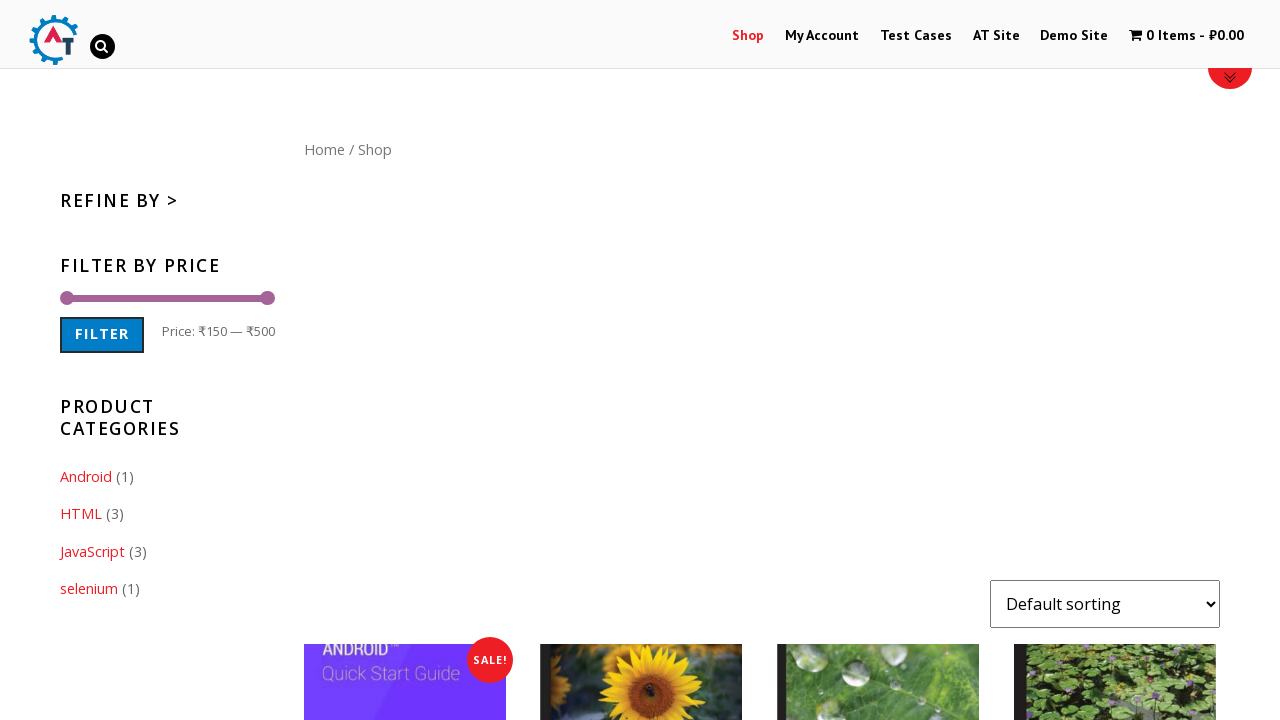

Verified selenium category link text content is 'selenium'
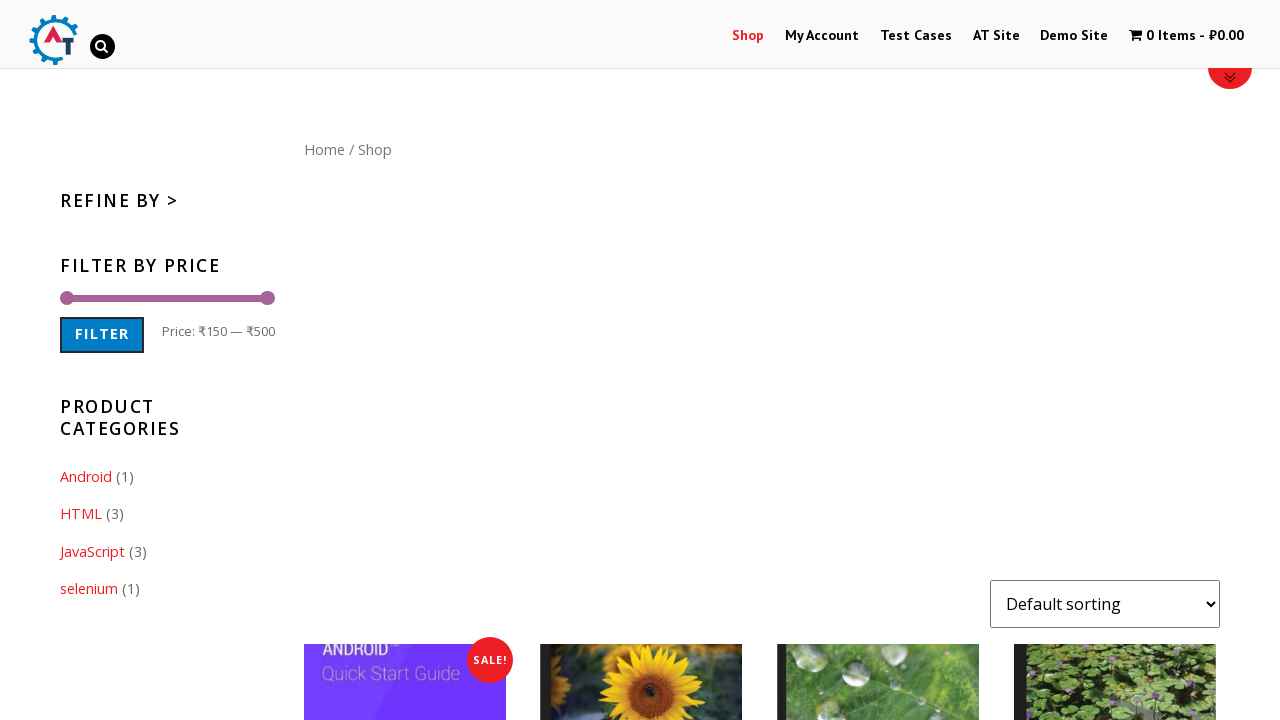

Clicked selenium category link at (89, 589) on .cat-item-17 > a
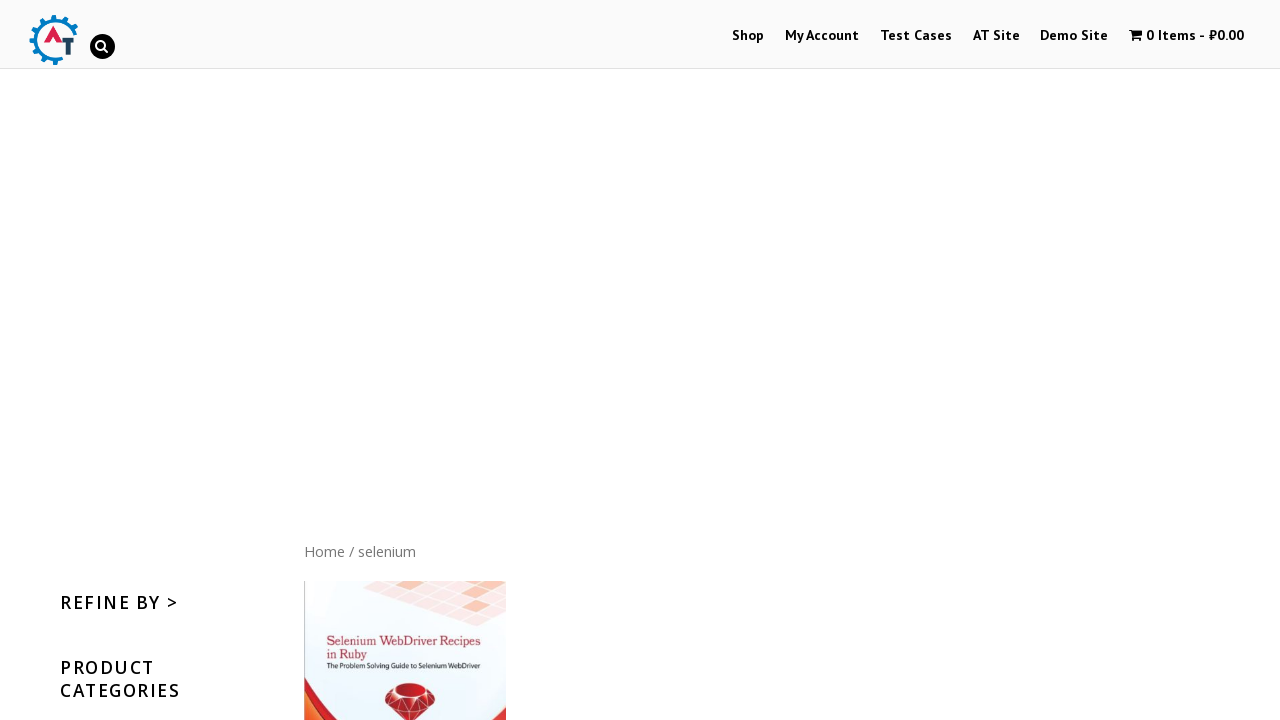

Products loaded and masonry layout initialized
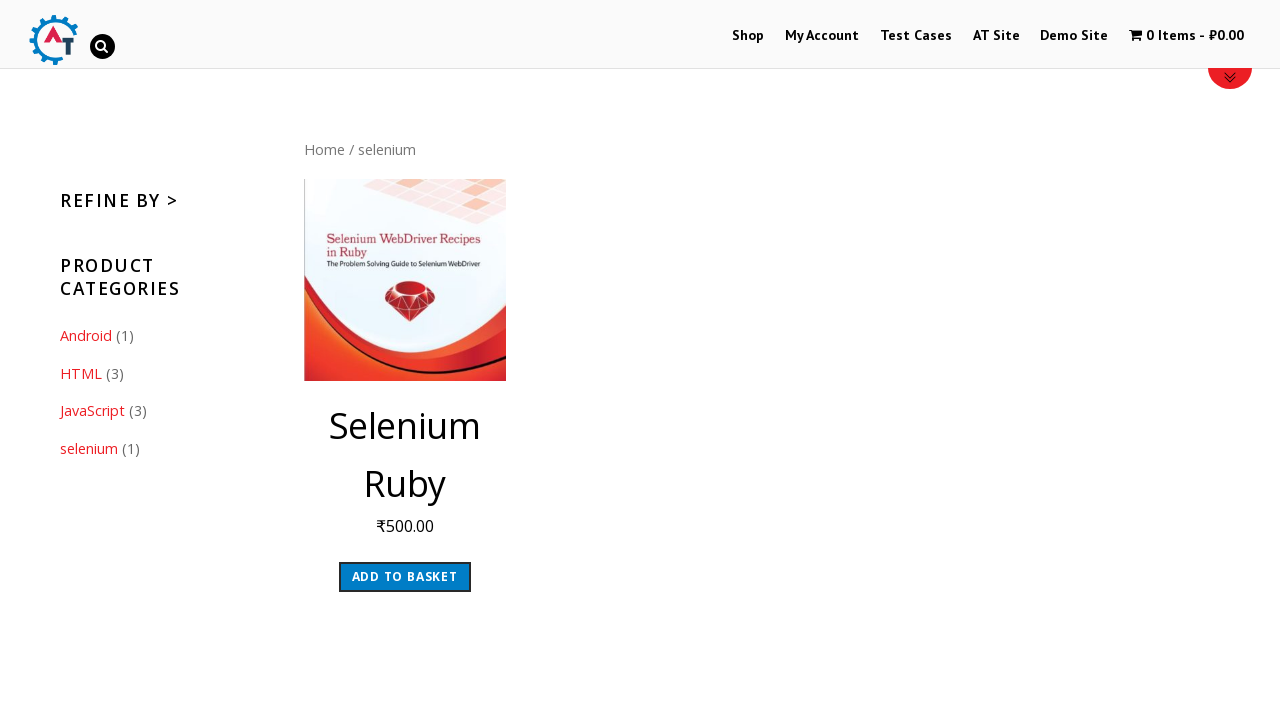

Located products in masonry layout
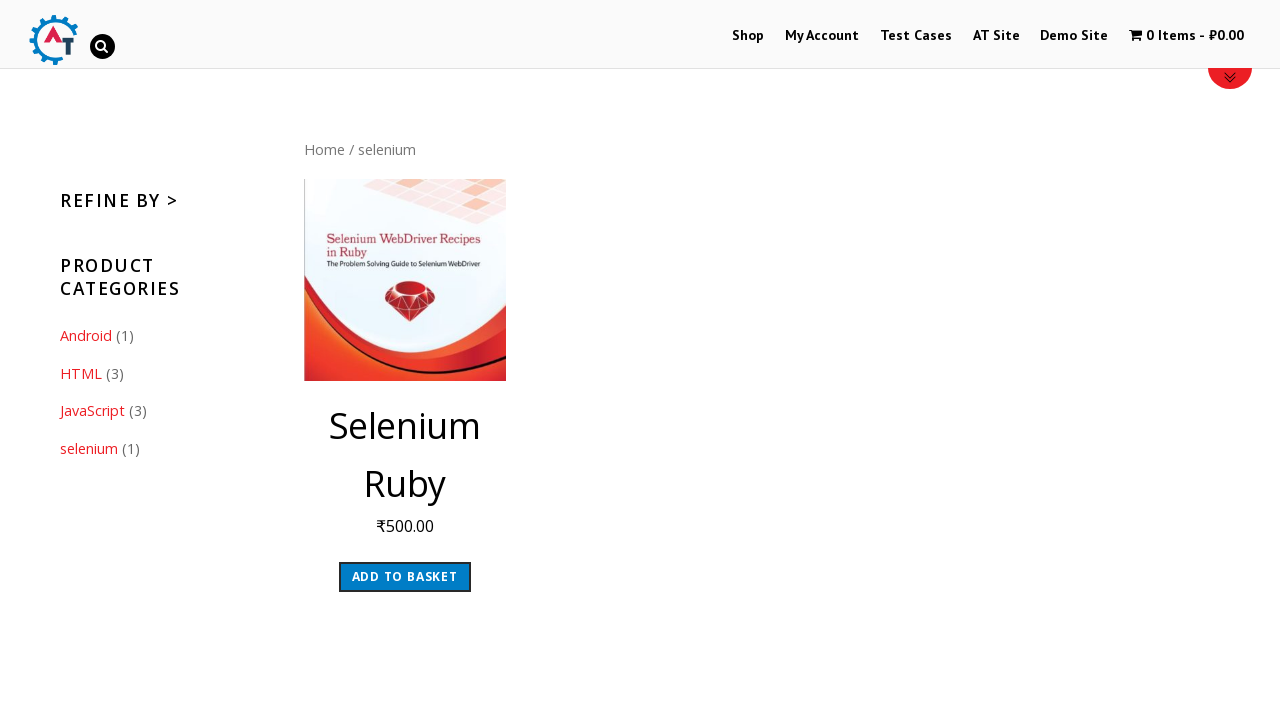

First product element is visible and ready
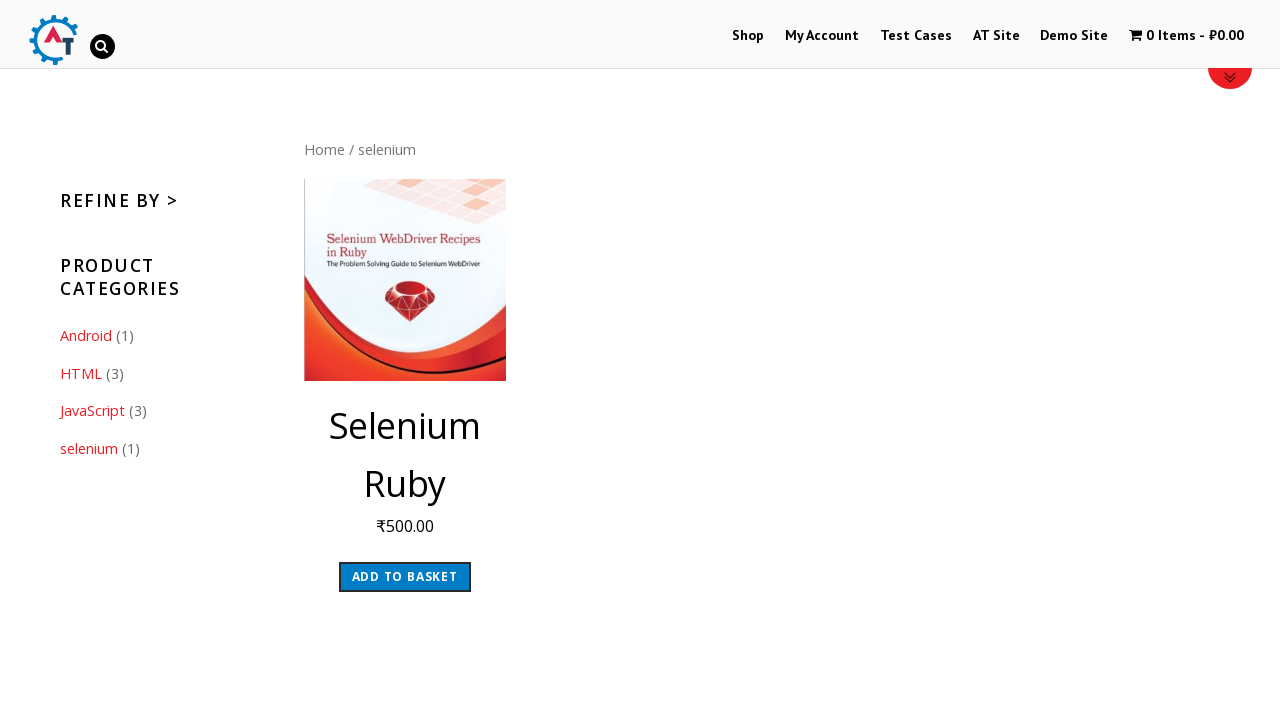

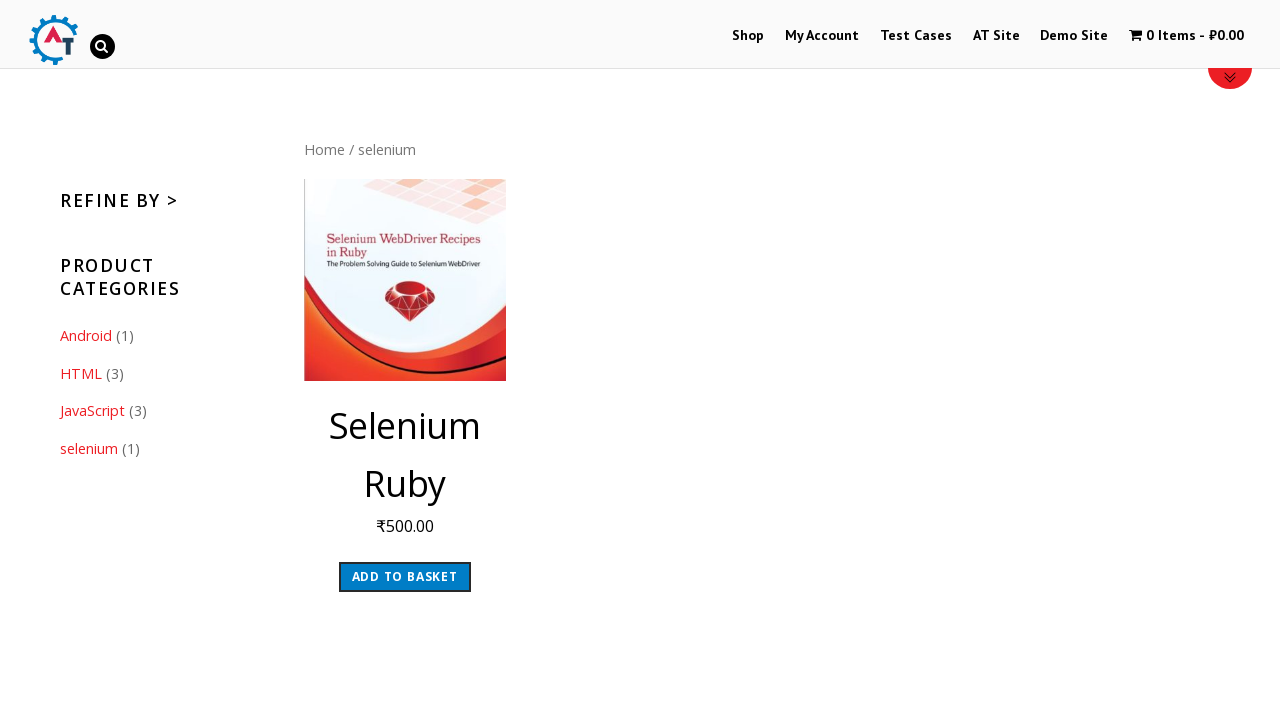